Tests dropdown selection by selecting an option and retrieving all available options

Starting URL: https://the-internet.herokuapp.com/dropdown

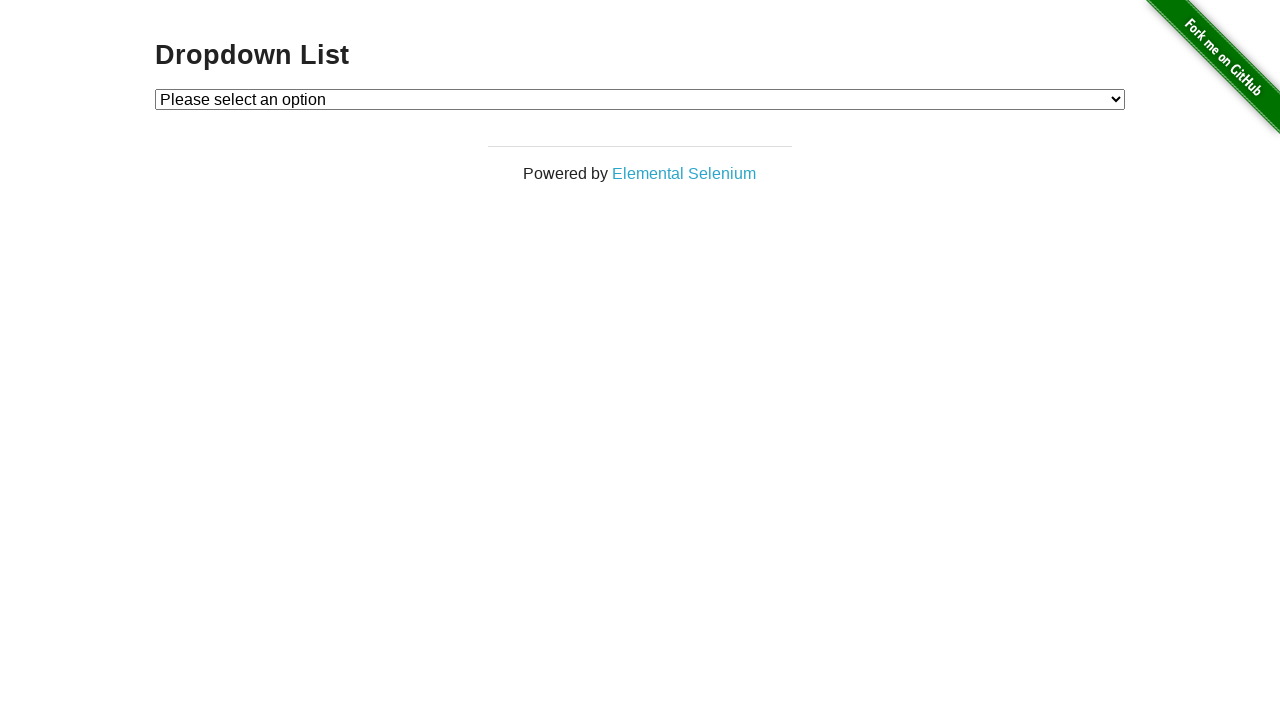

Selected option with value '1' from dropdown on #dropdown
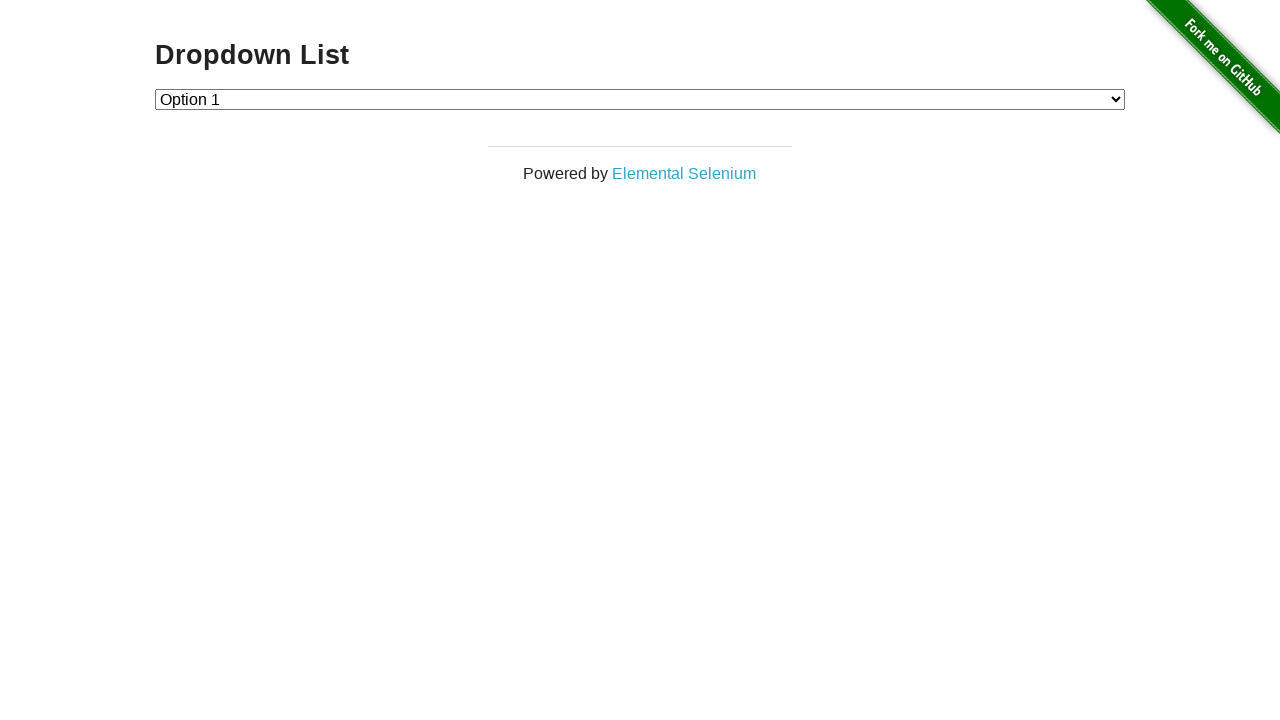

Waited 1000ms for selection to be applied
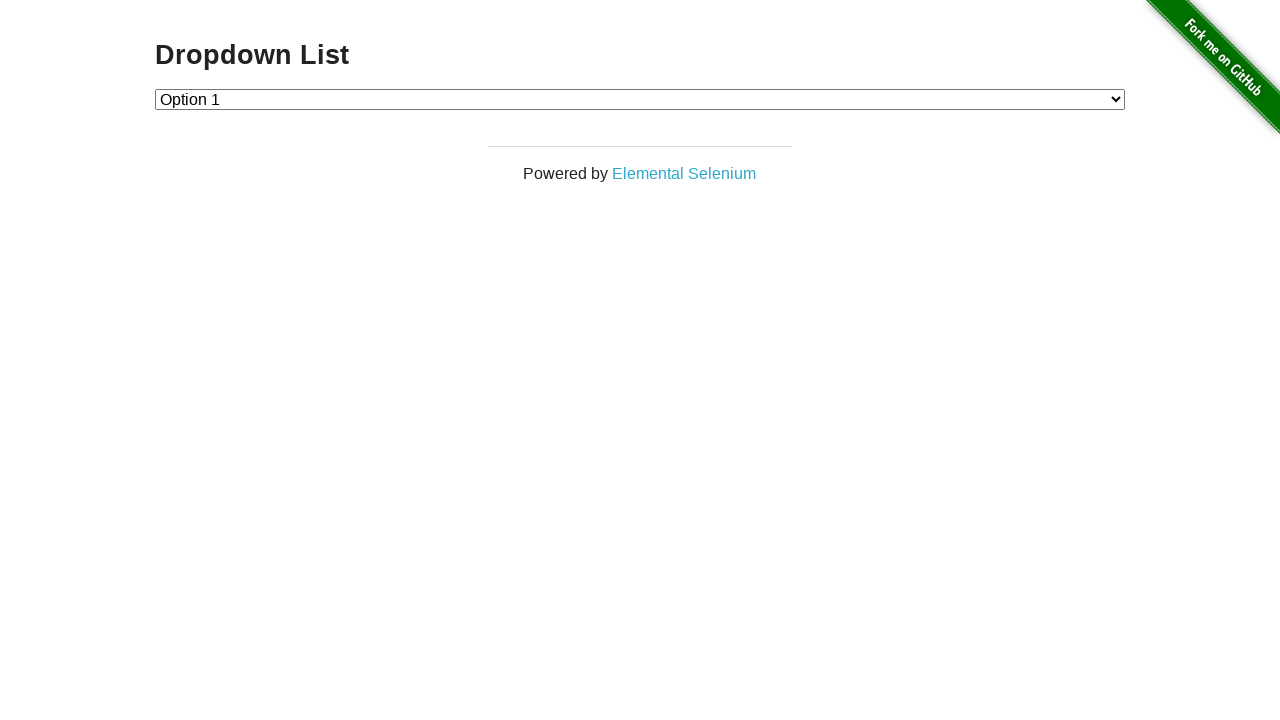

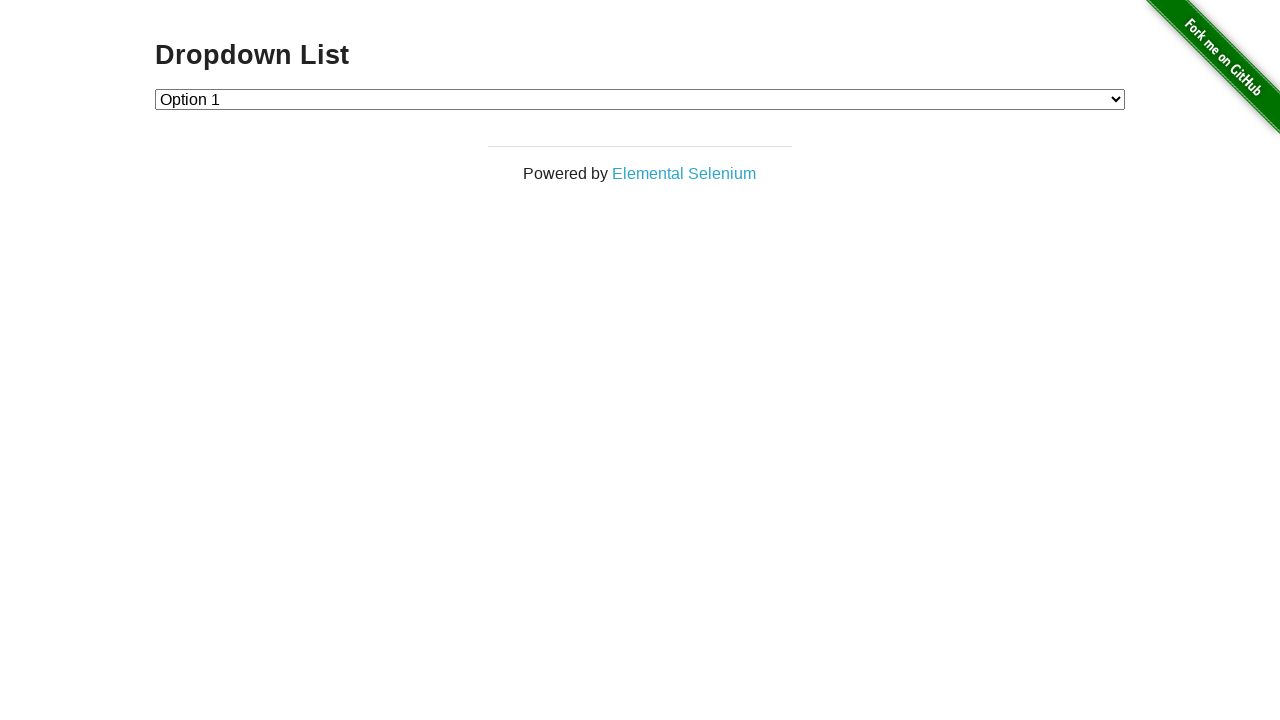